Tests window handling functionality by clicking a link that opens a new window, switching to the new window to verify its content, and then switching back to the original window to verify it's still accessible.

Starting URL: https://the-internet.herokuapp.com/windows

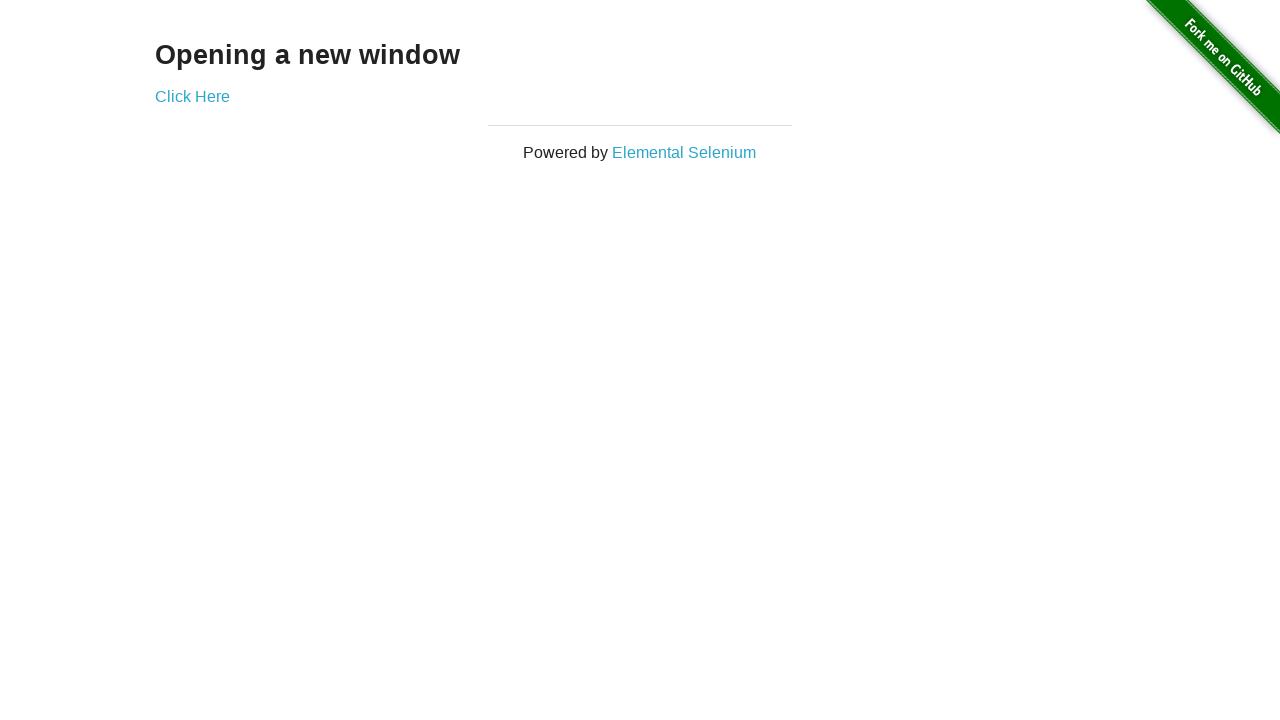

Verified heading text is 'Opening a new window'
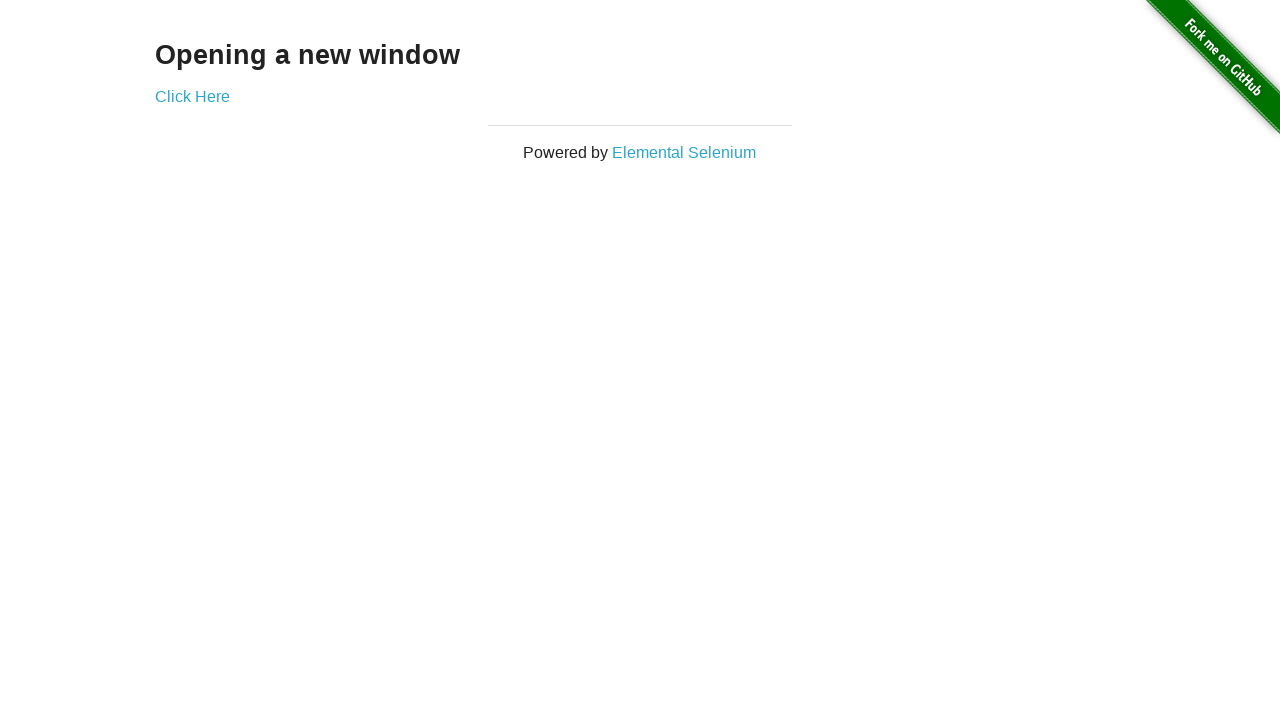

Verified page title is 'The Internet'
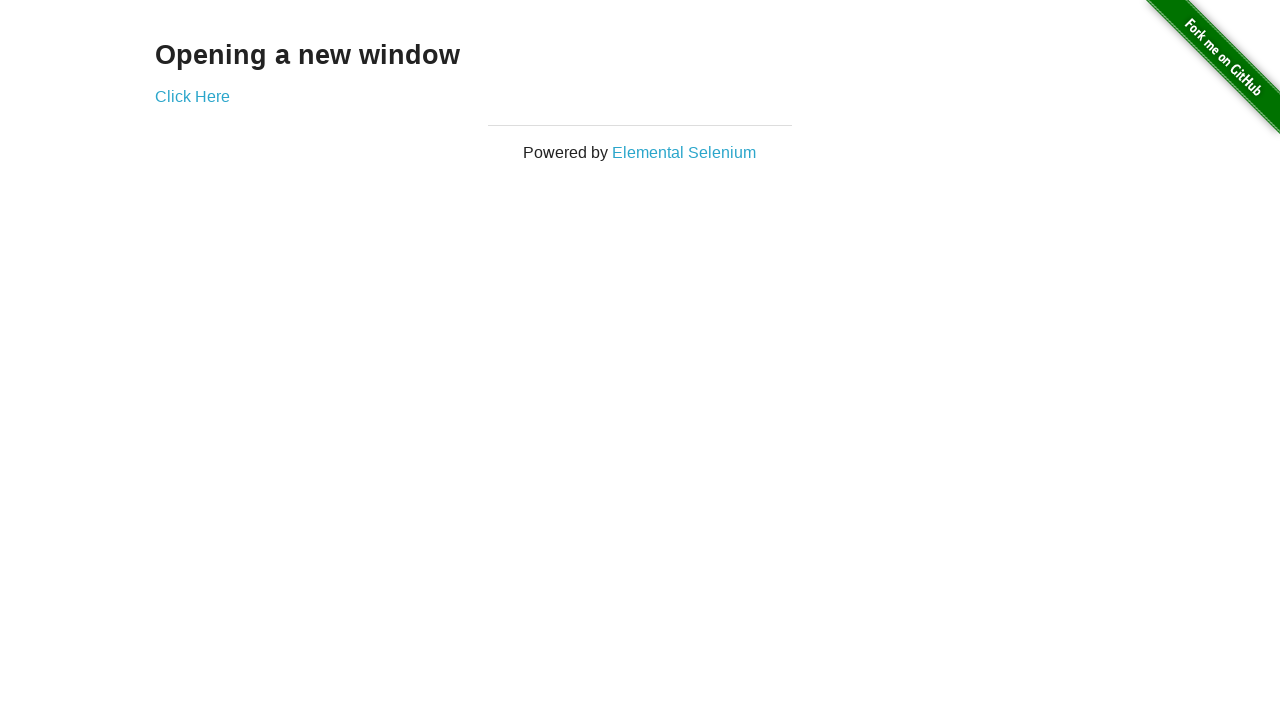

Clicked 'Click Here' link to open new window at (192, 96) on text=Click Here
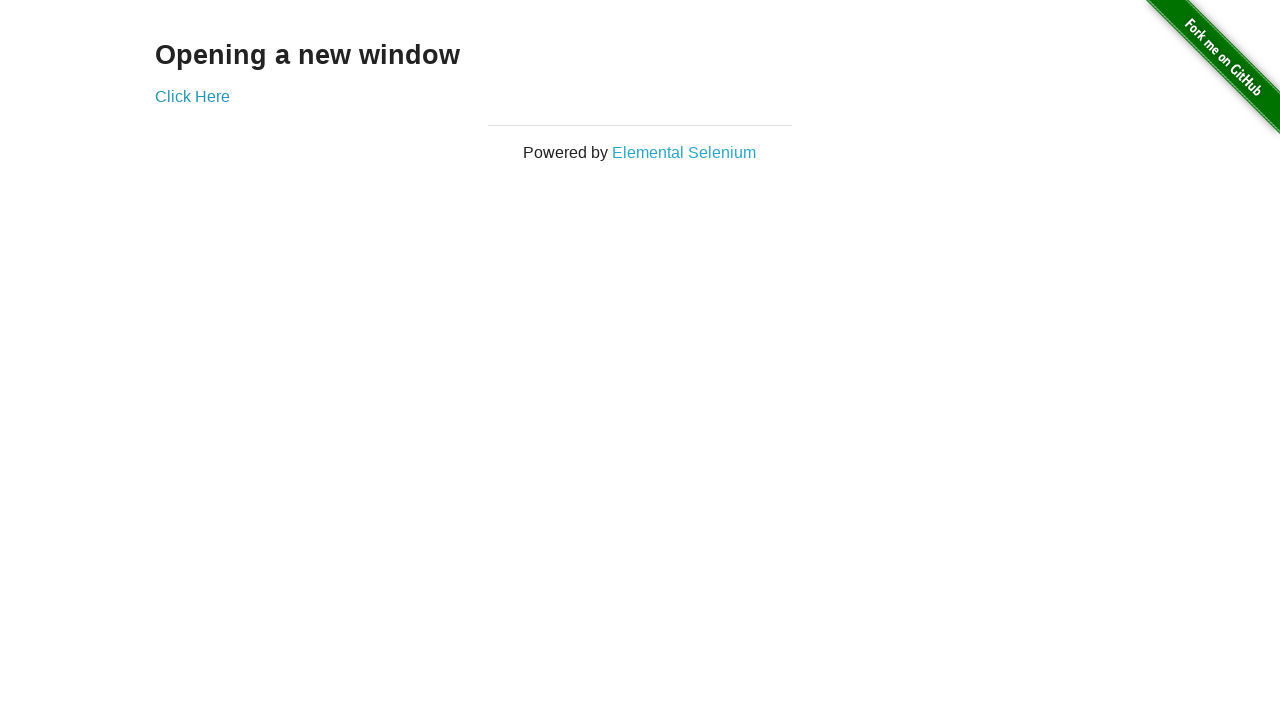

Captured new window reference
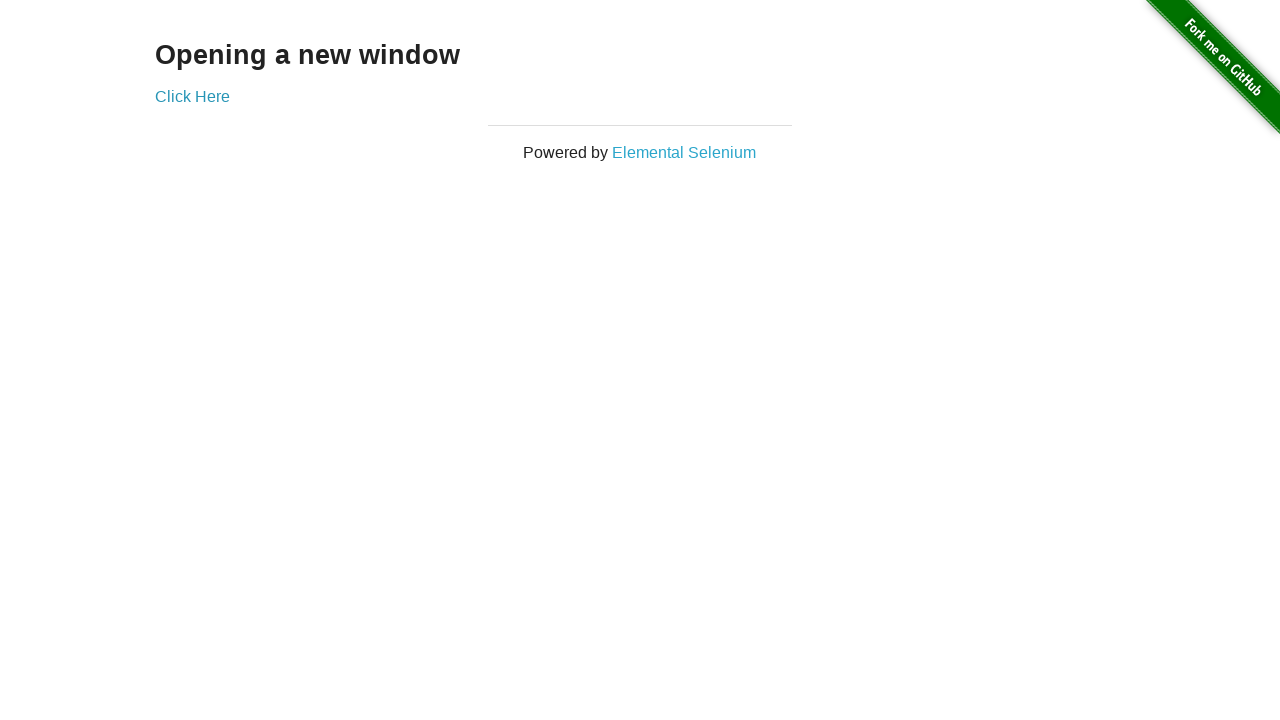

New window finished loading
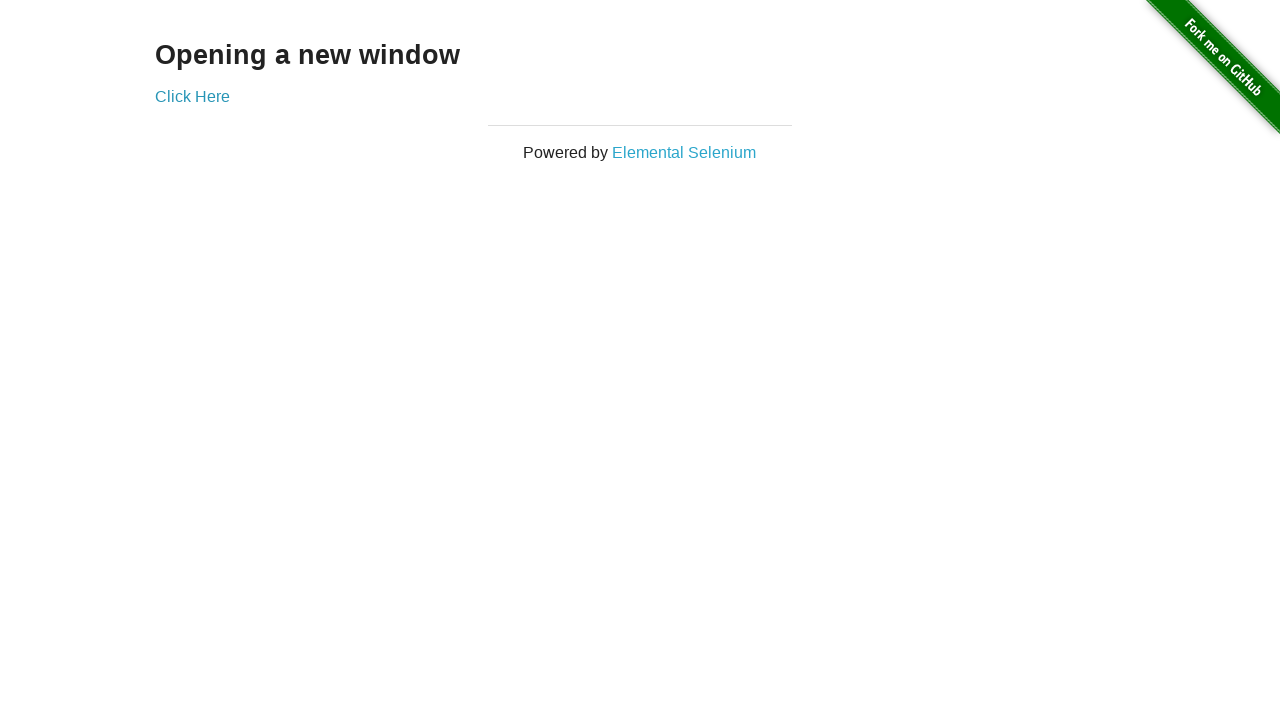

Verified new window title is 'New Window'
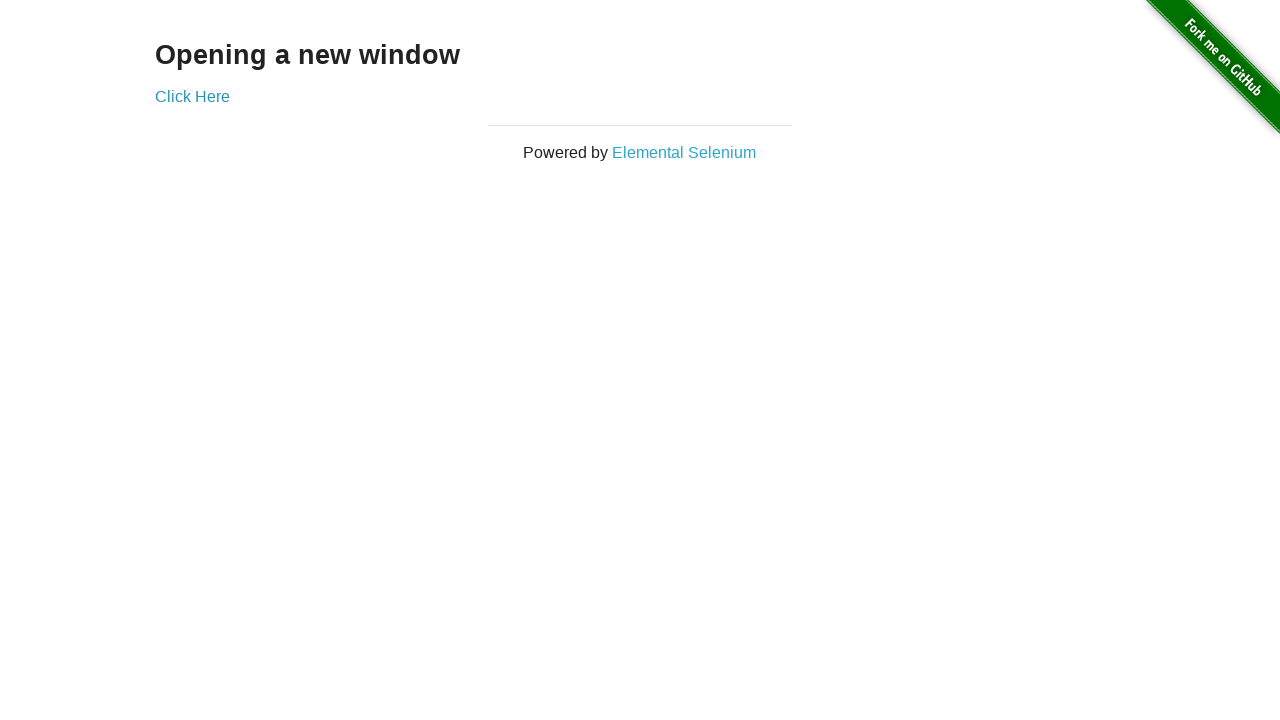

Verified new window heading text is 'New Window'
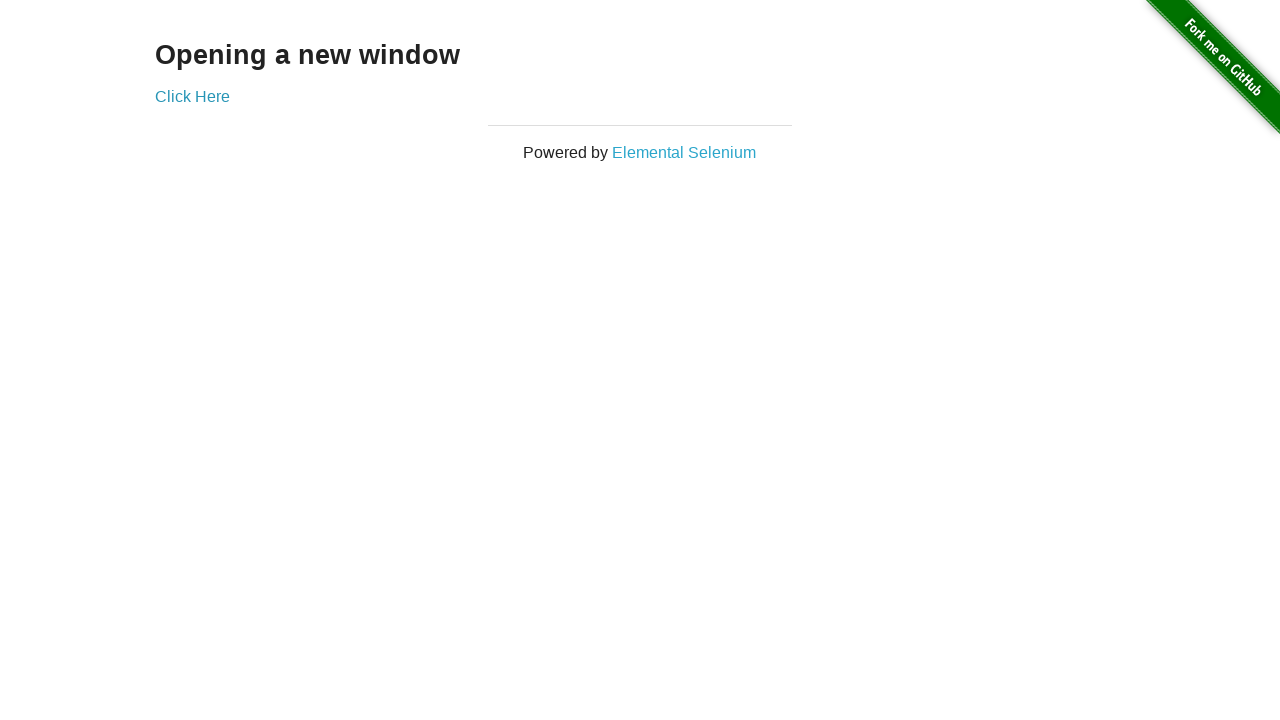

Switched back to original window
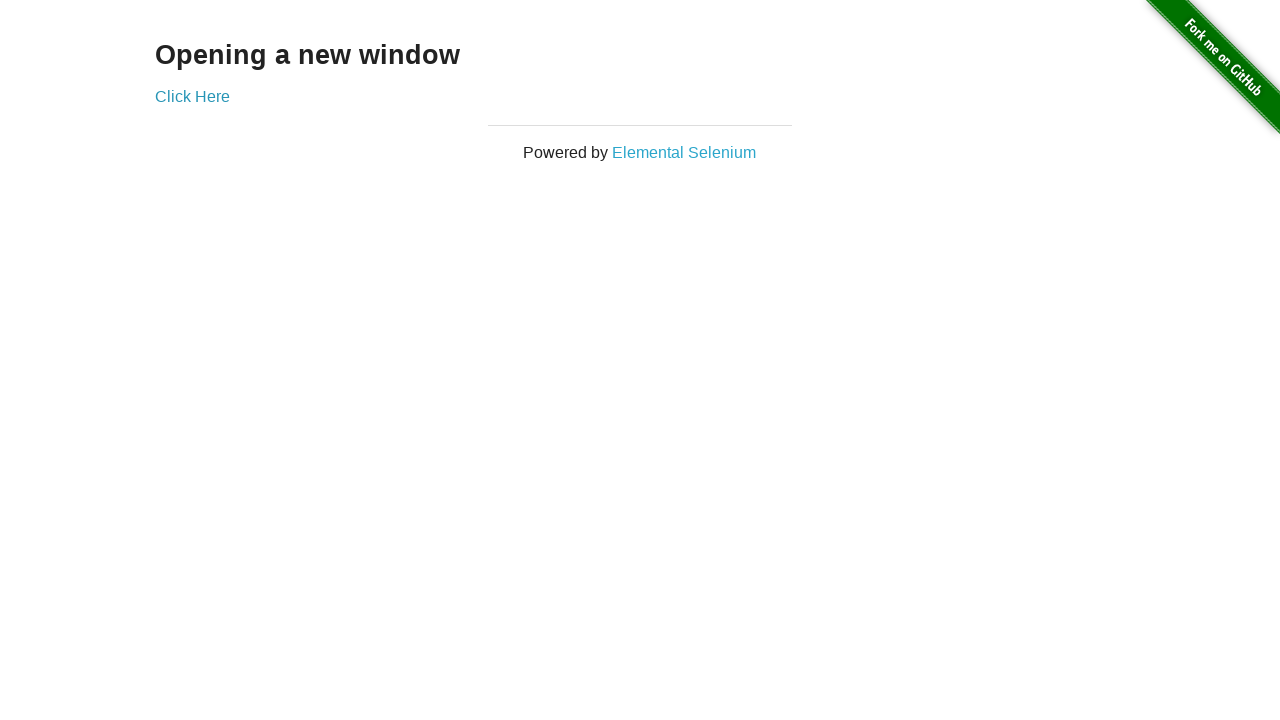

Verified original window title is still 'The Internet'
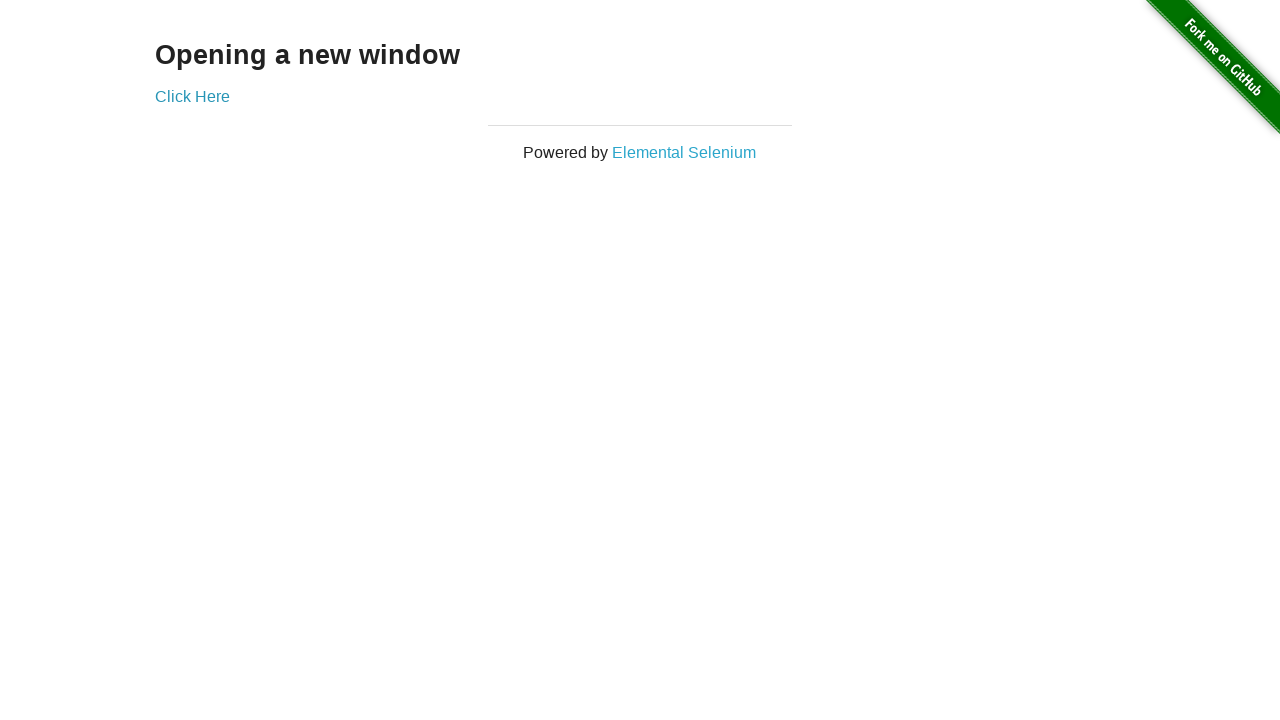

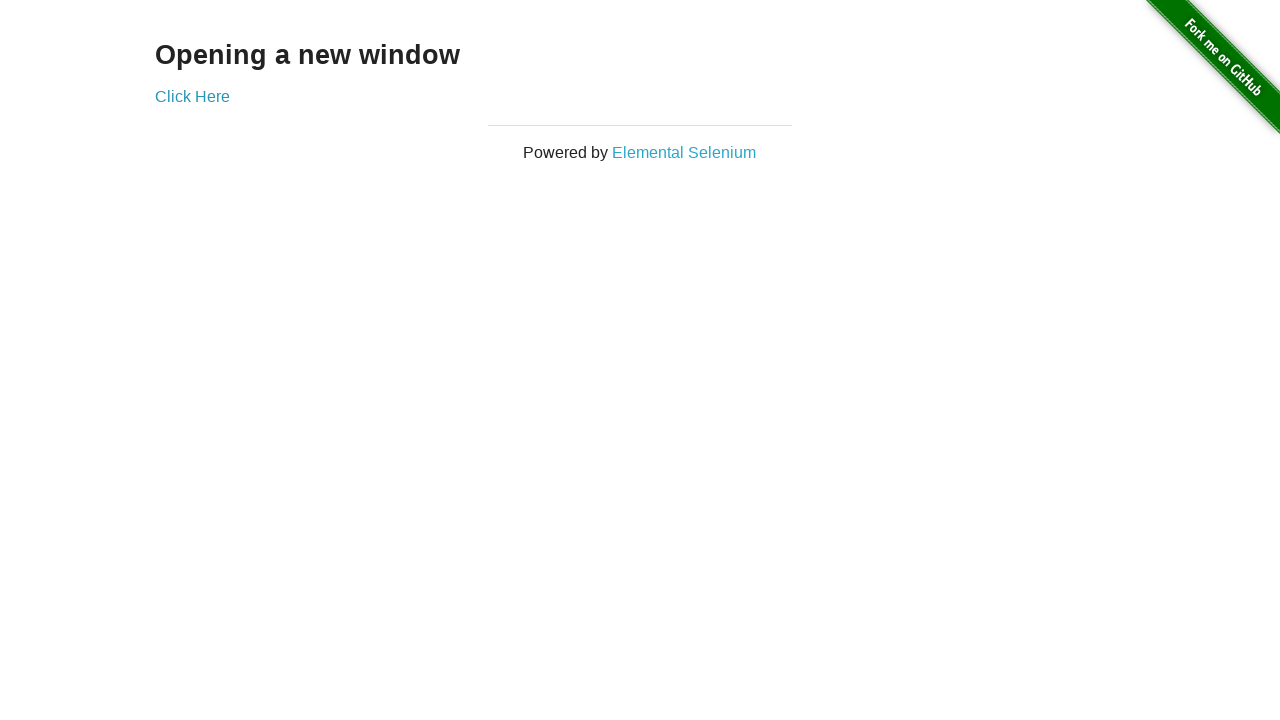